Tests resizable functionality by dragging the resize handle to change element dimensions

Starting URL: http://jqueryui.com/resources/demos/resizable/default.html

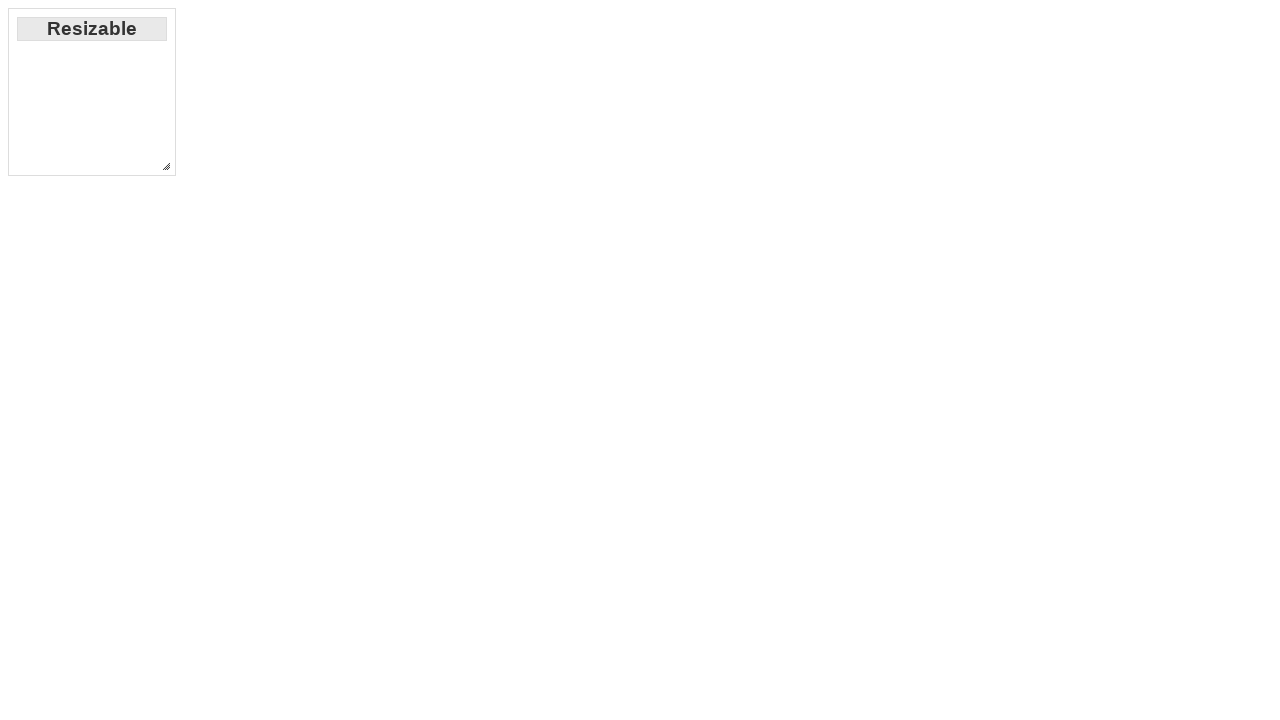

Waited for resizable element to be visible
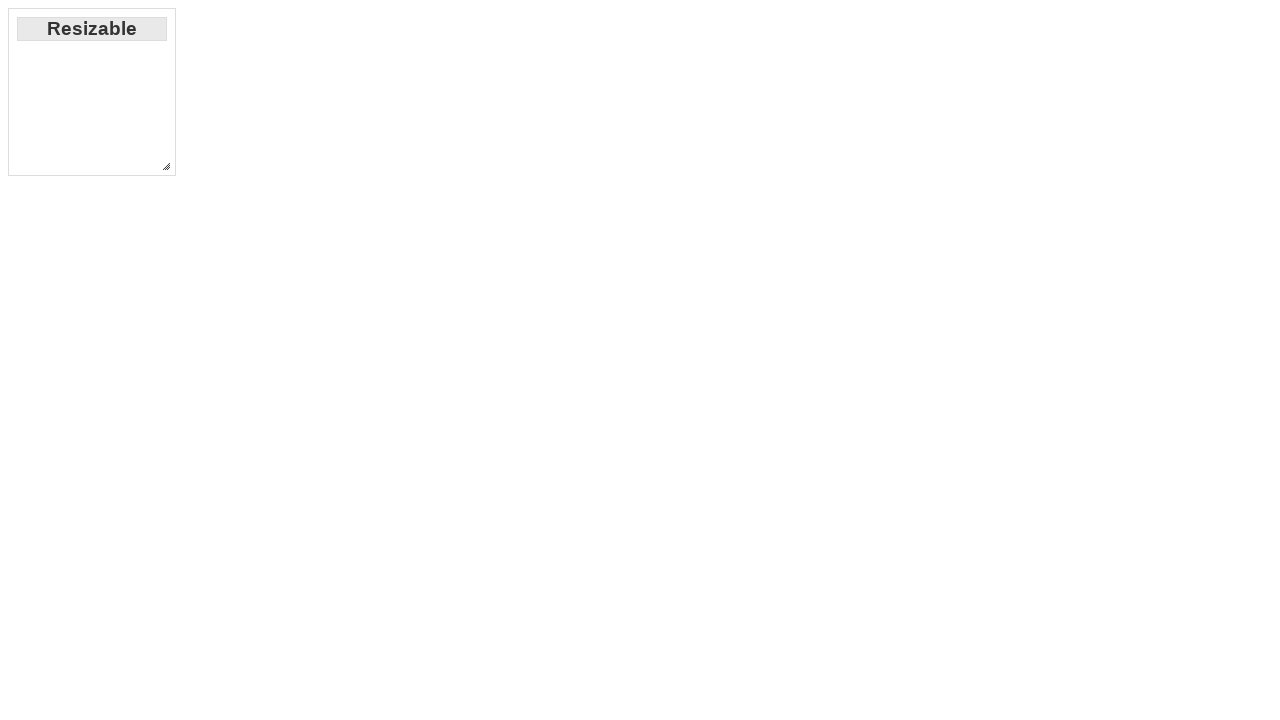

Located the southeast resize handle
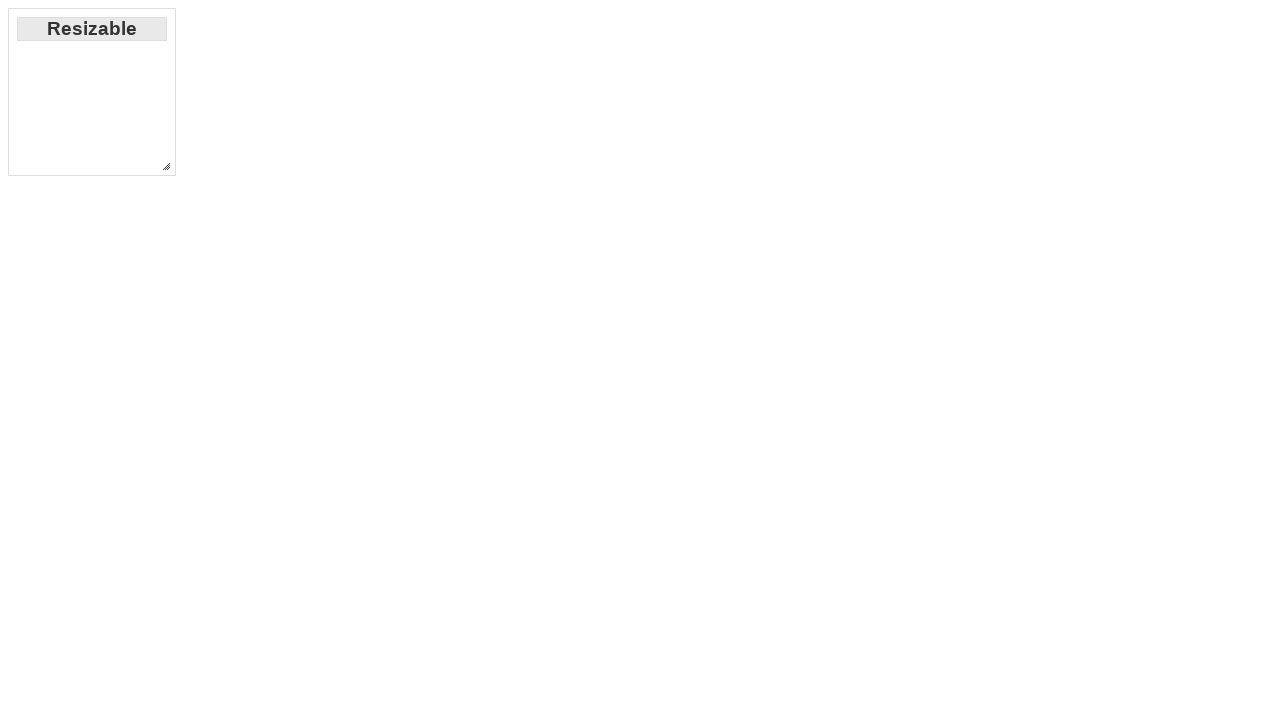

Retrieved bounding box of resize handle
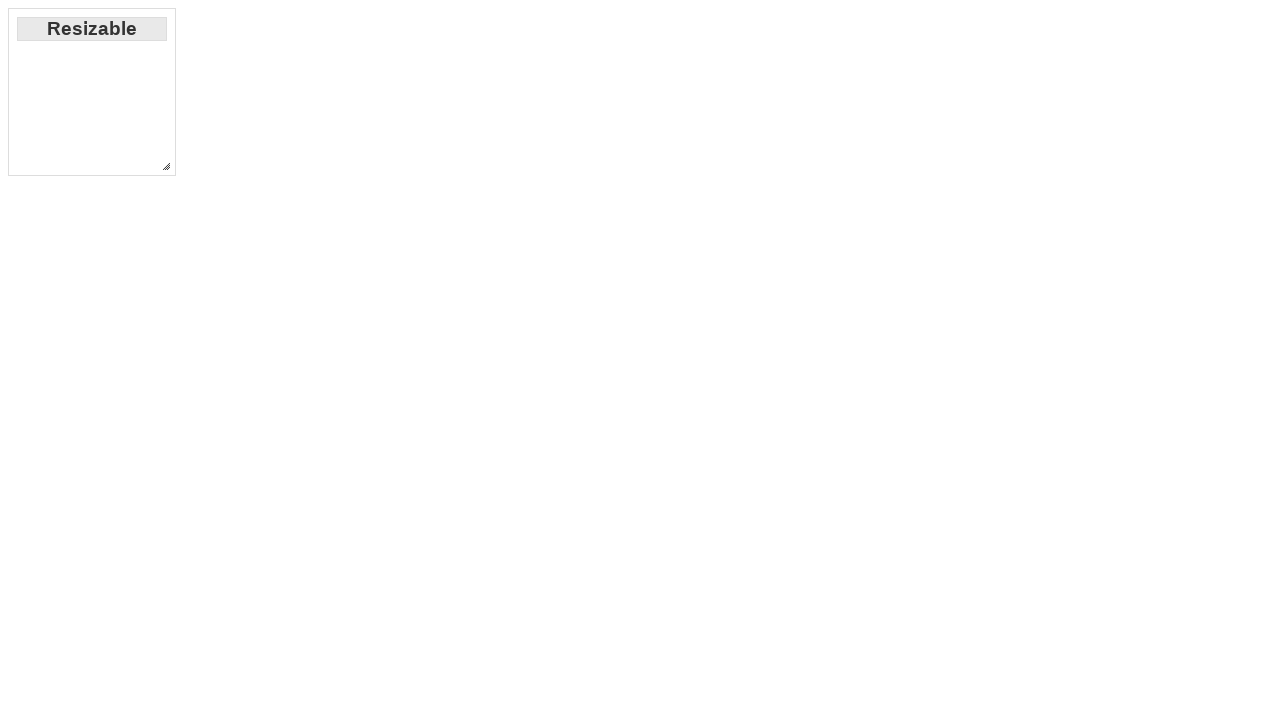

Moved mouse to center of resize handle at (166, 166)
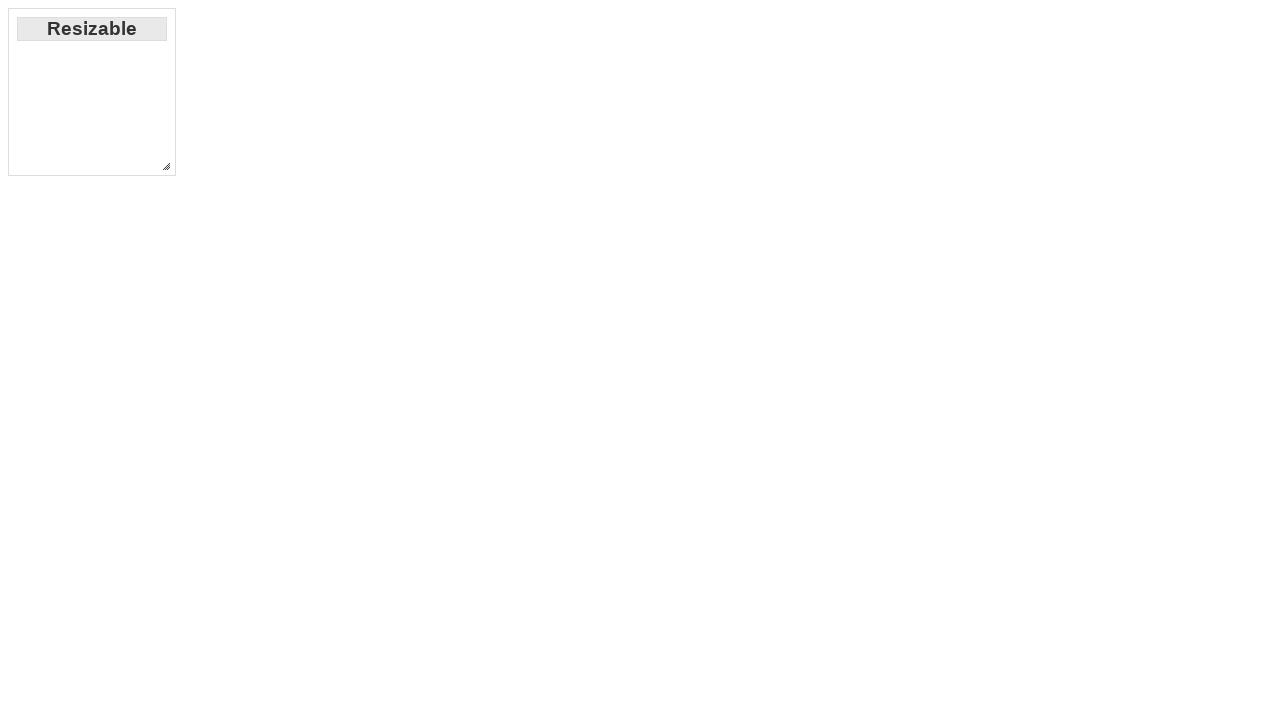

Pressed mouse button down on resize handle at (166, 166)
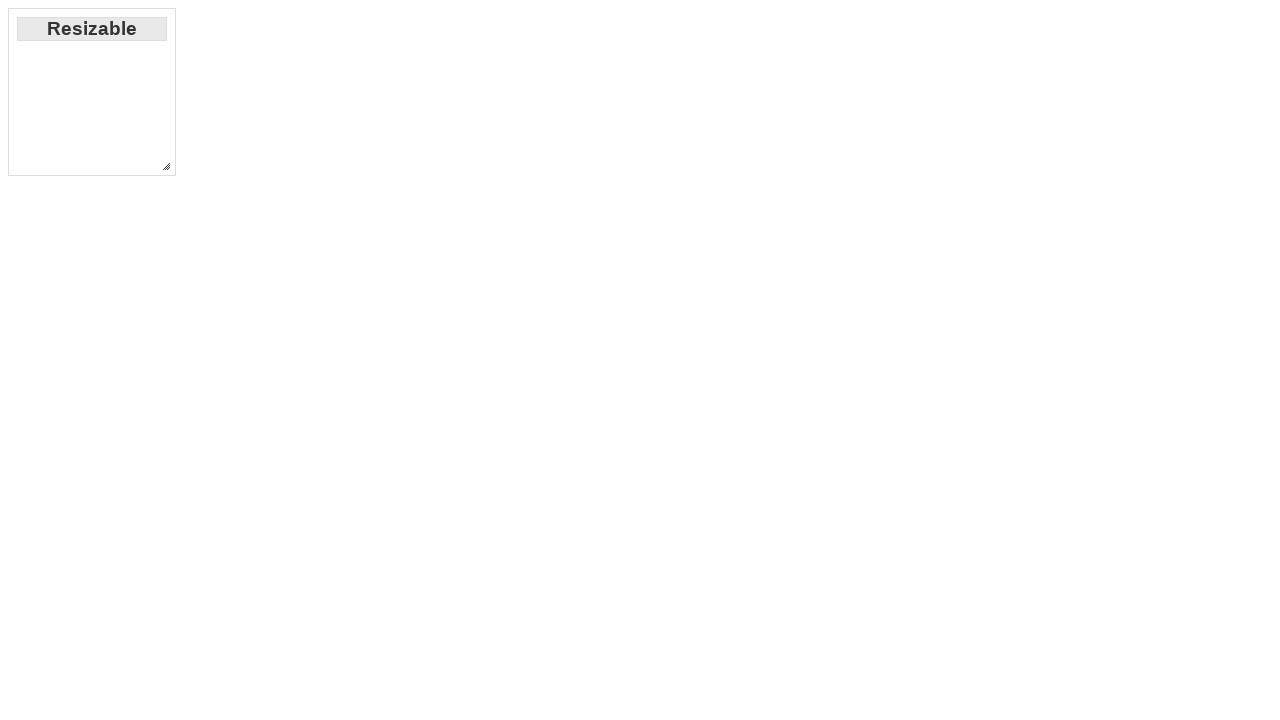

Dragged resize handle to new position (400px right, 200px down) at (558, 358)
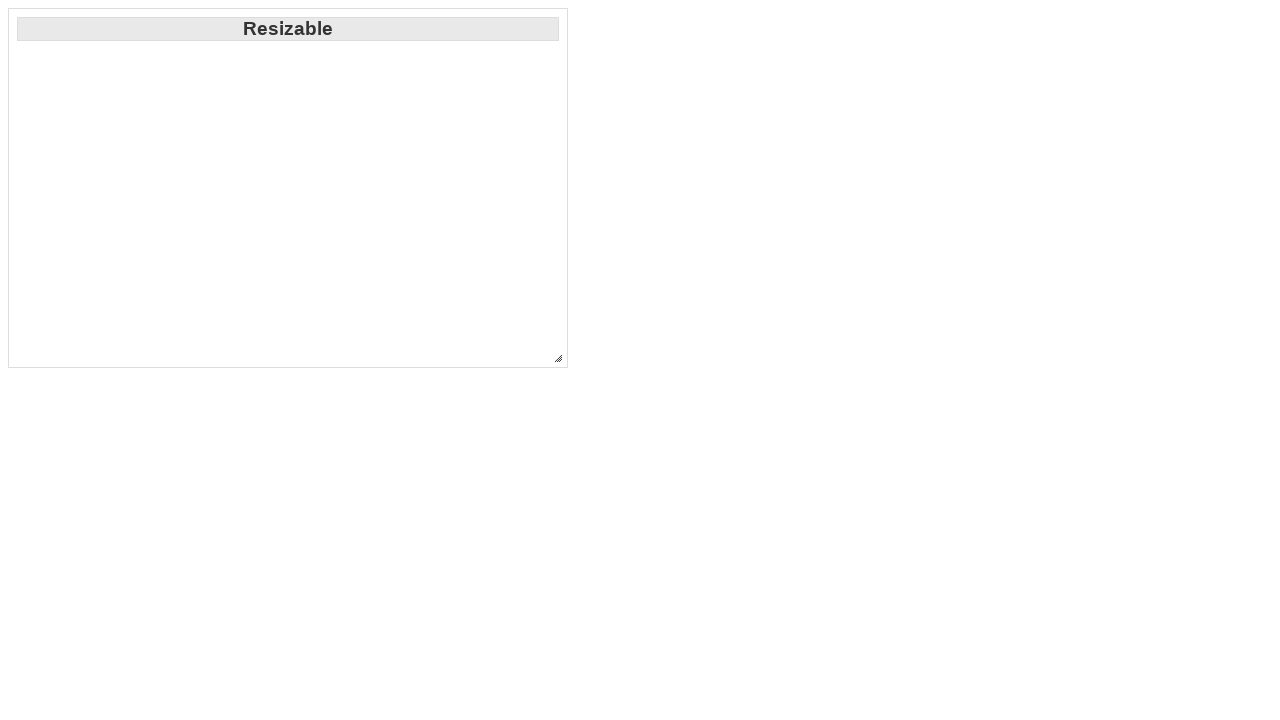

Released mouse button to complete resize operation at (558, 358)
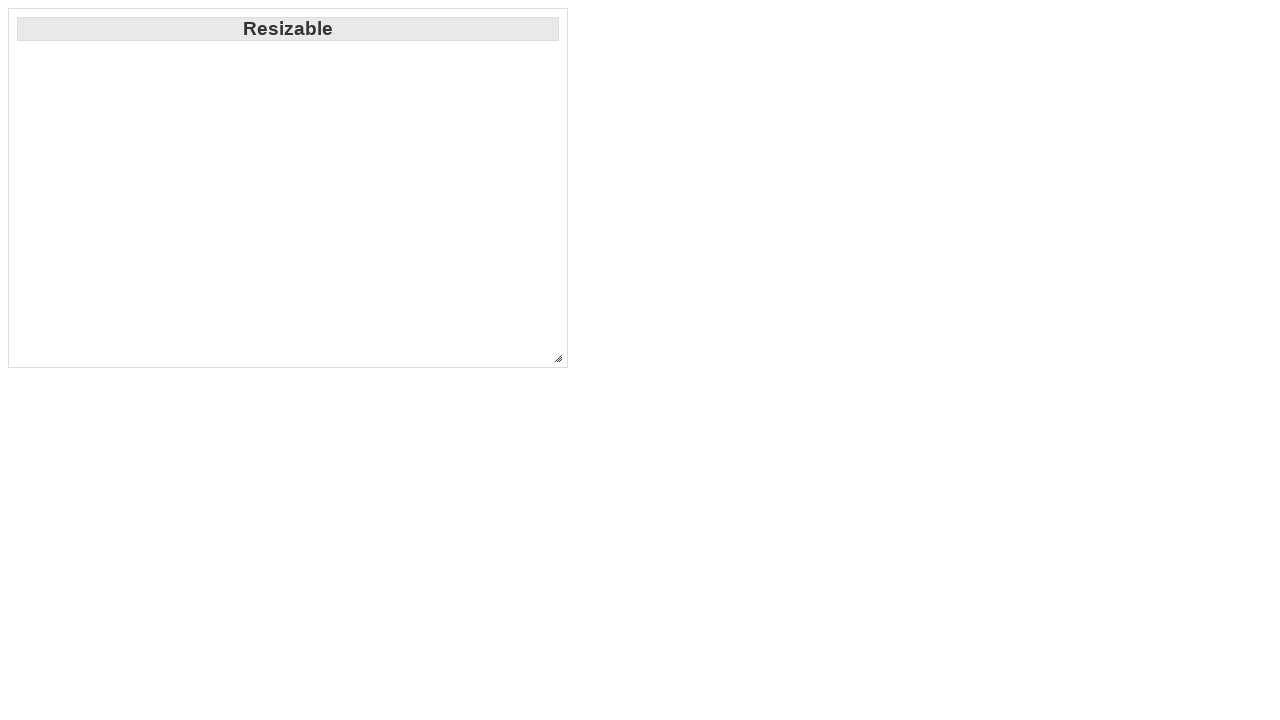

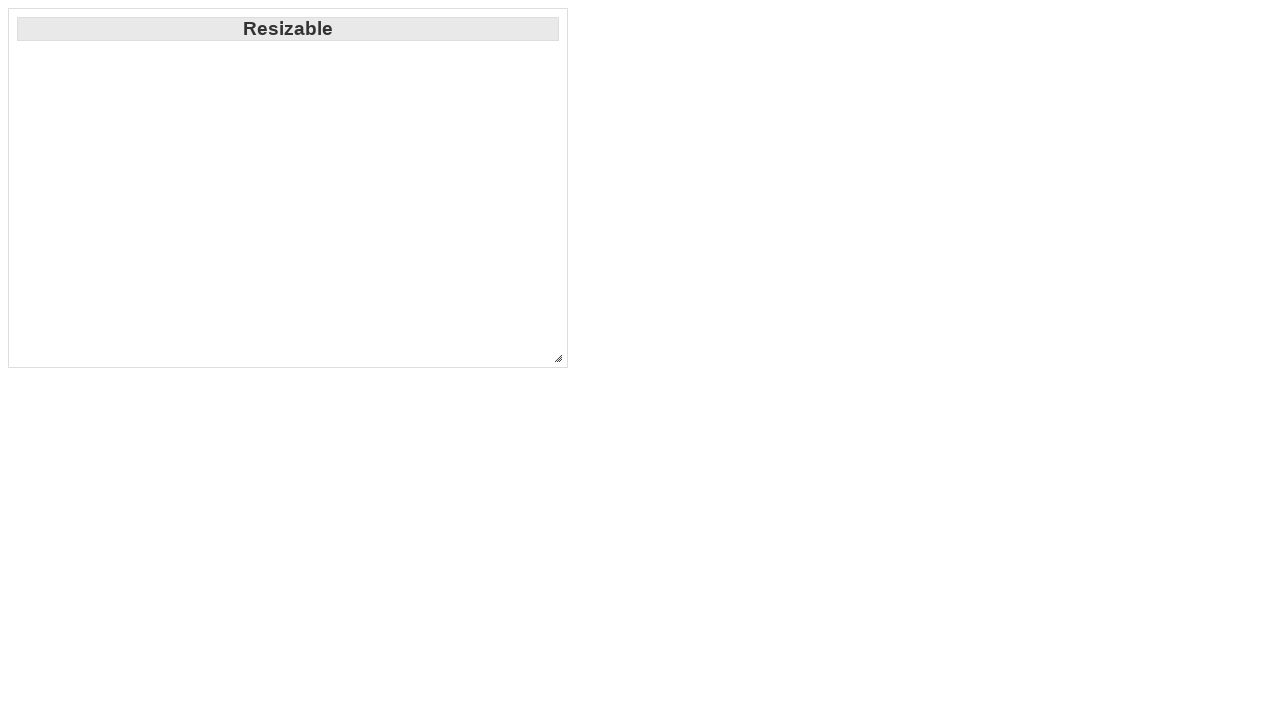